Tests adding specific products (Broccoli, Cucumber, Beetroot) to cart on a grocery e-commerce practice site by iterating through product list and clicking add buttons for matching items

Starting URL: https://rahulshettyacademy.com/seleniumPractise/#/

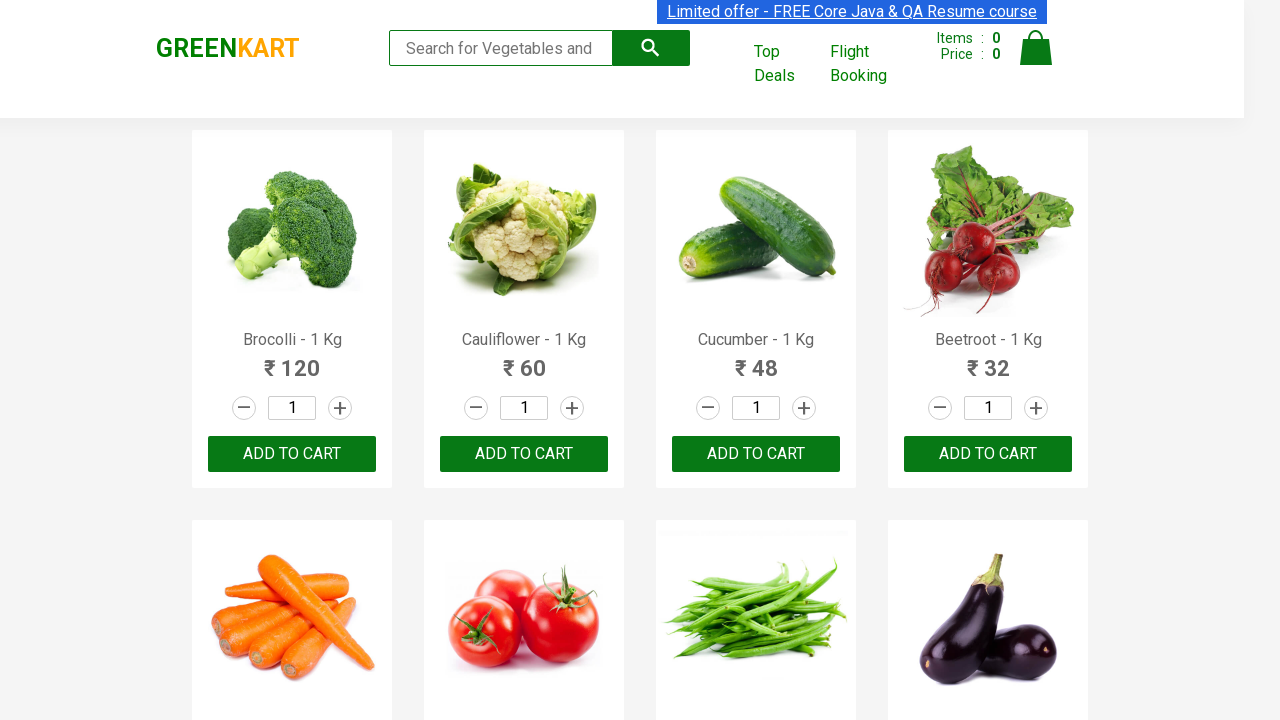

Waited for product names to load on the page
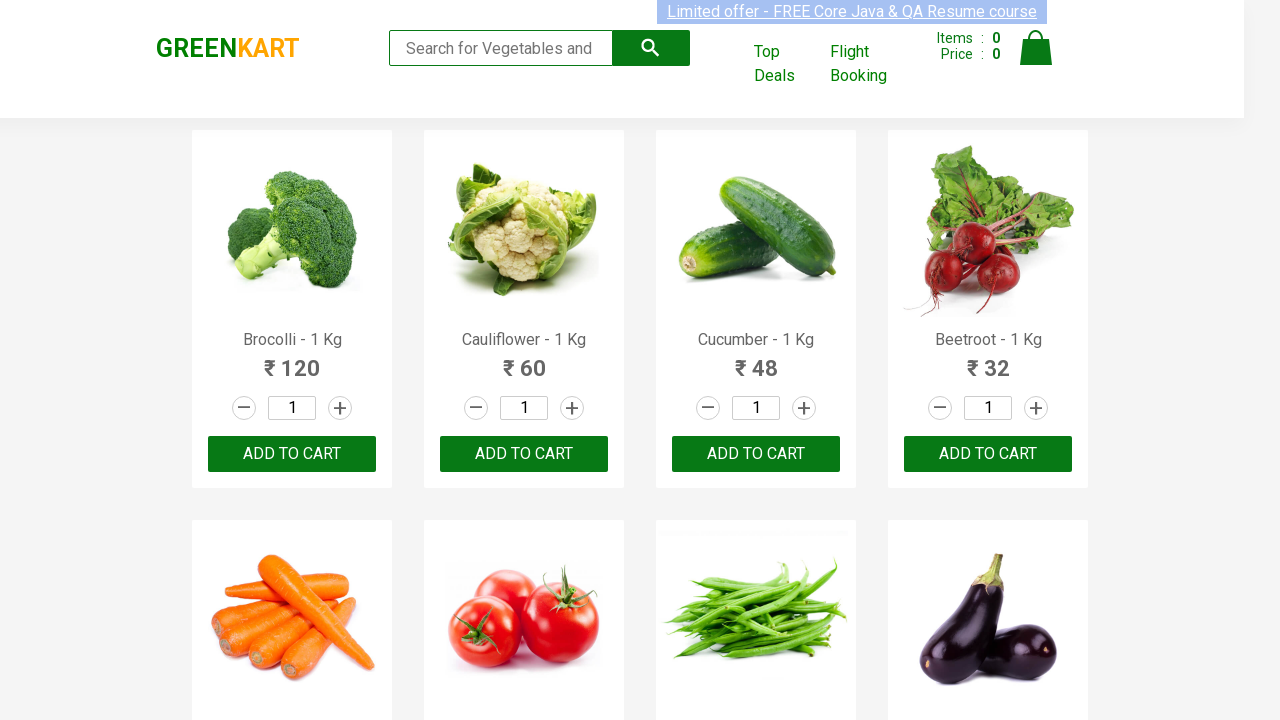

Retrieved all product name elements from the page
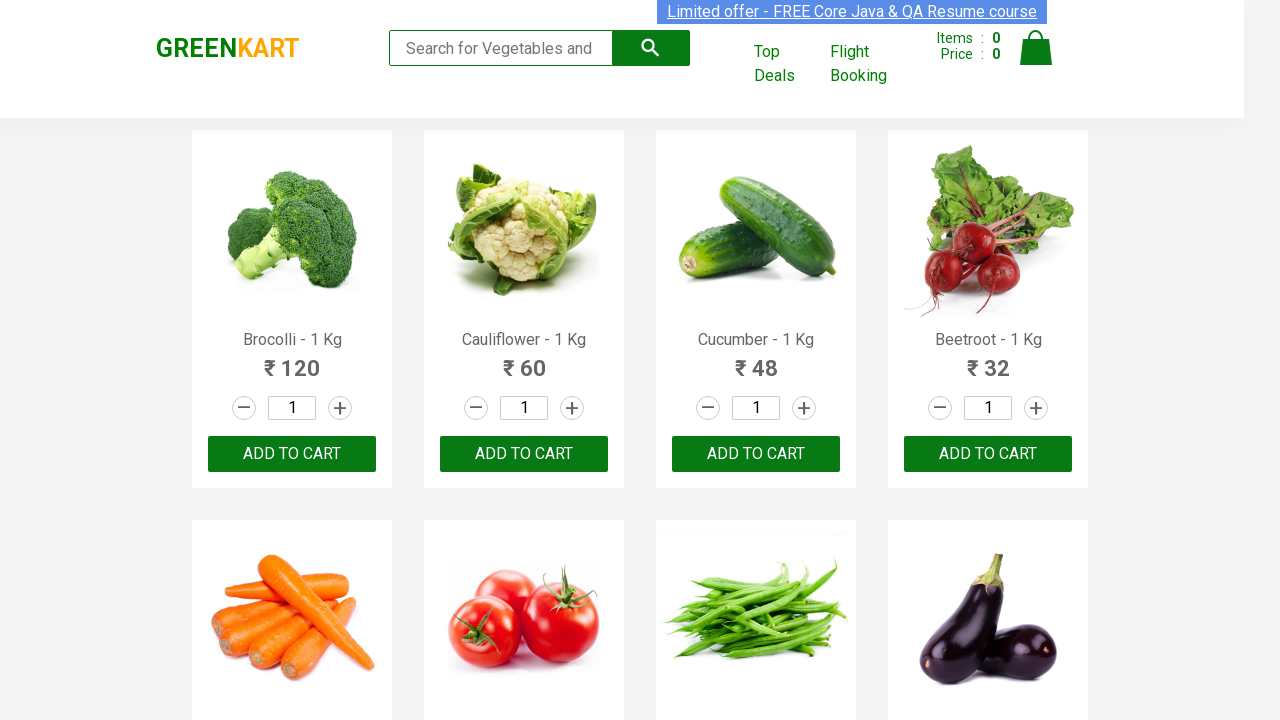

Retrieved product text: Brocolli - 1 Kg
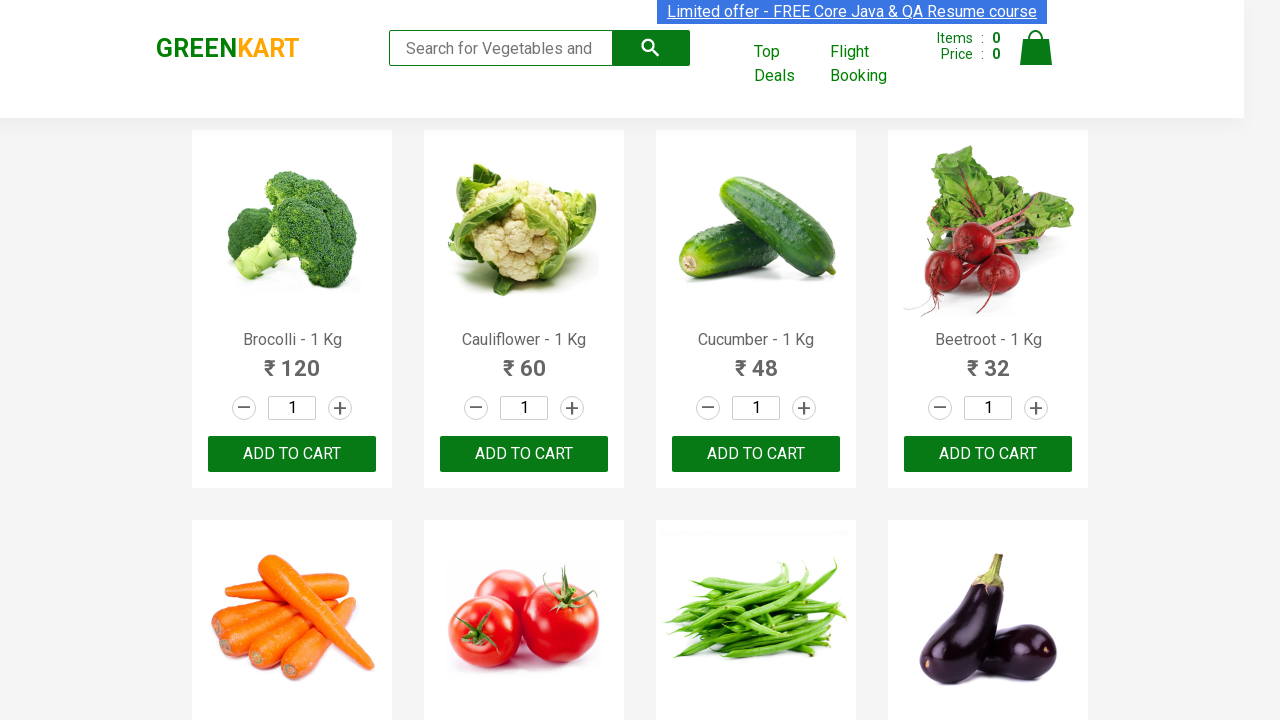

Located all add to cart buttons for product: Brocolli
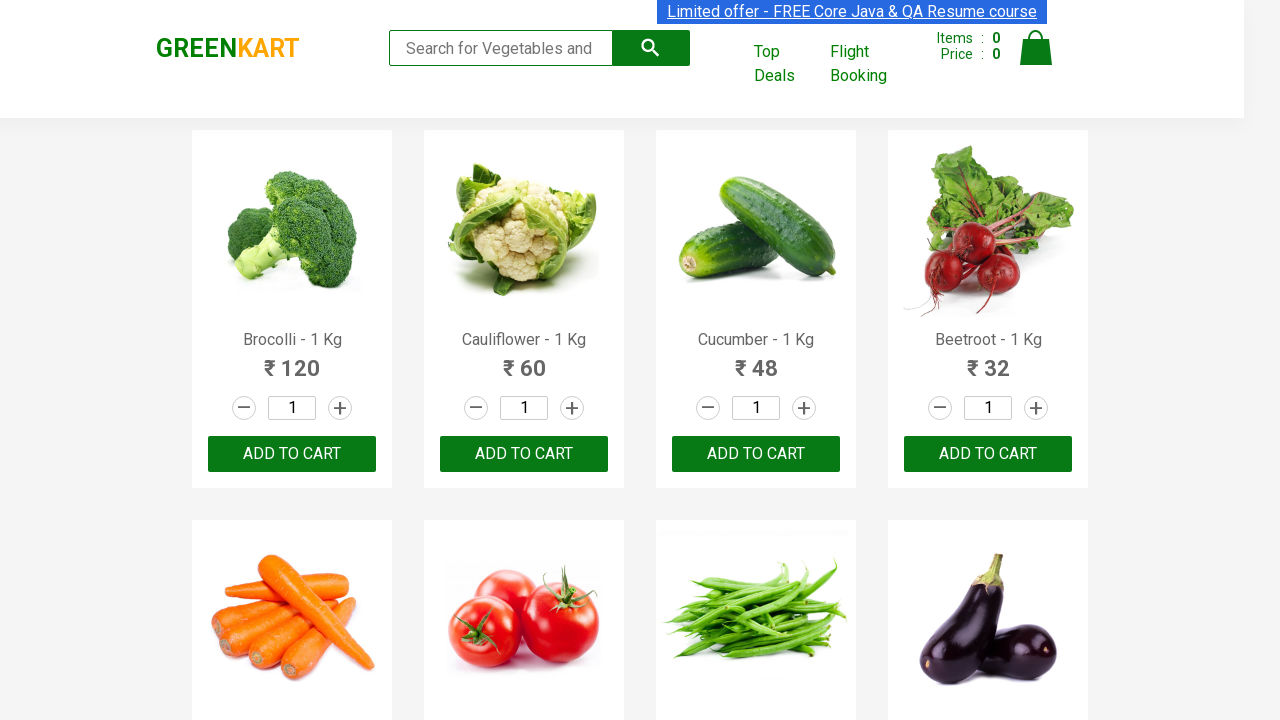

Clicked ADD TO CART button for Brocolli at (292, 454) on xpath=//div[@class='product-action'] >> nth=0
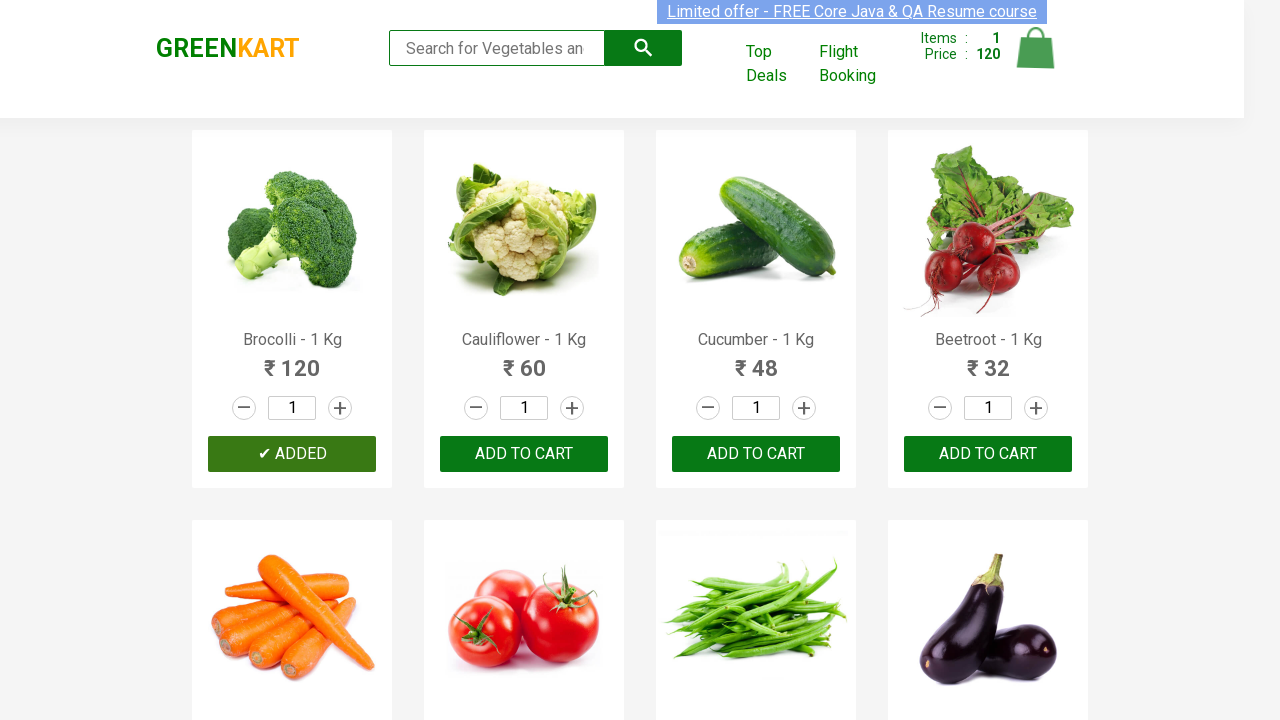

Retrieved product text: Cauliflower - 1 Kg
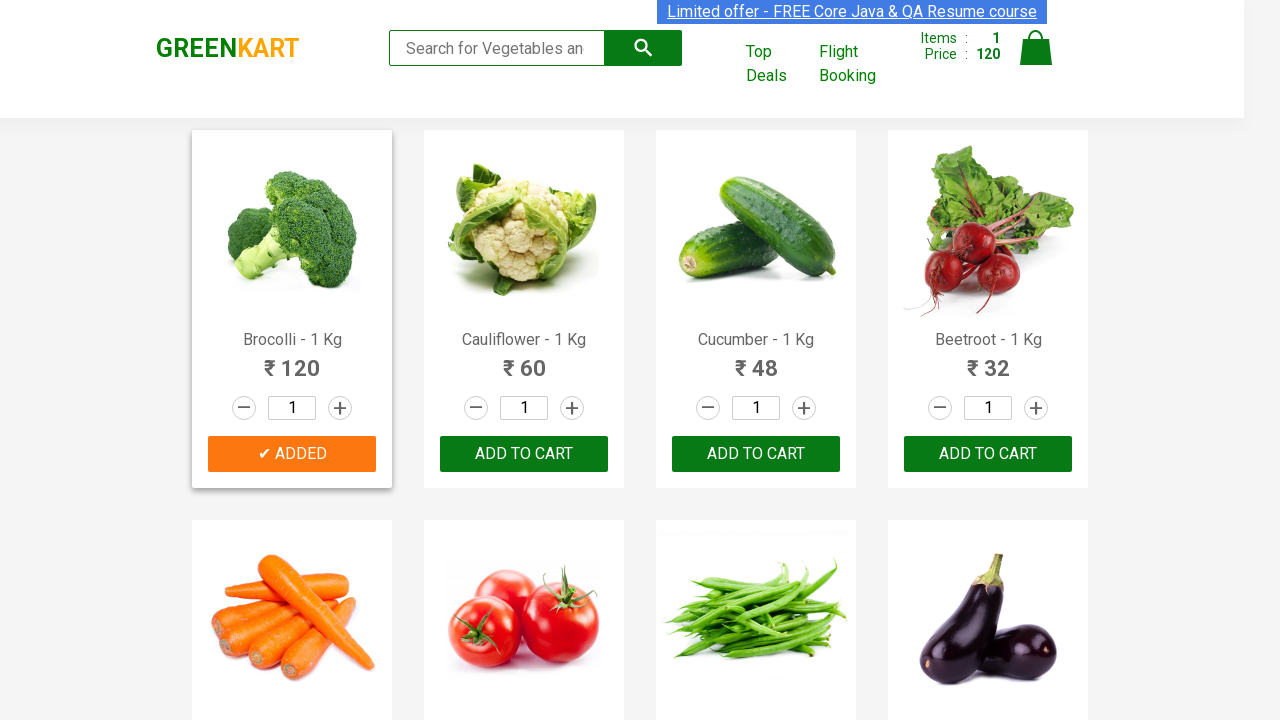

Retrieved product text: Cucumber - 1 Kg
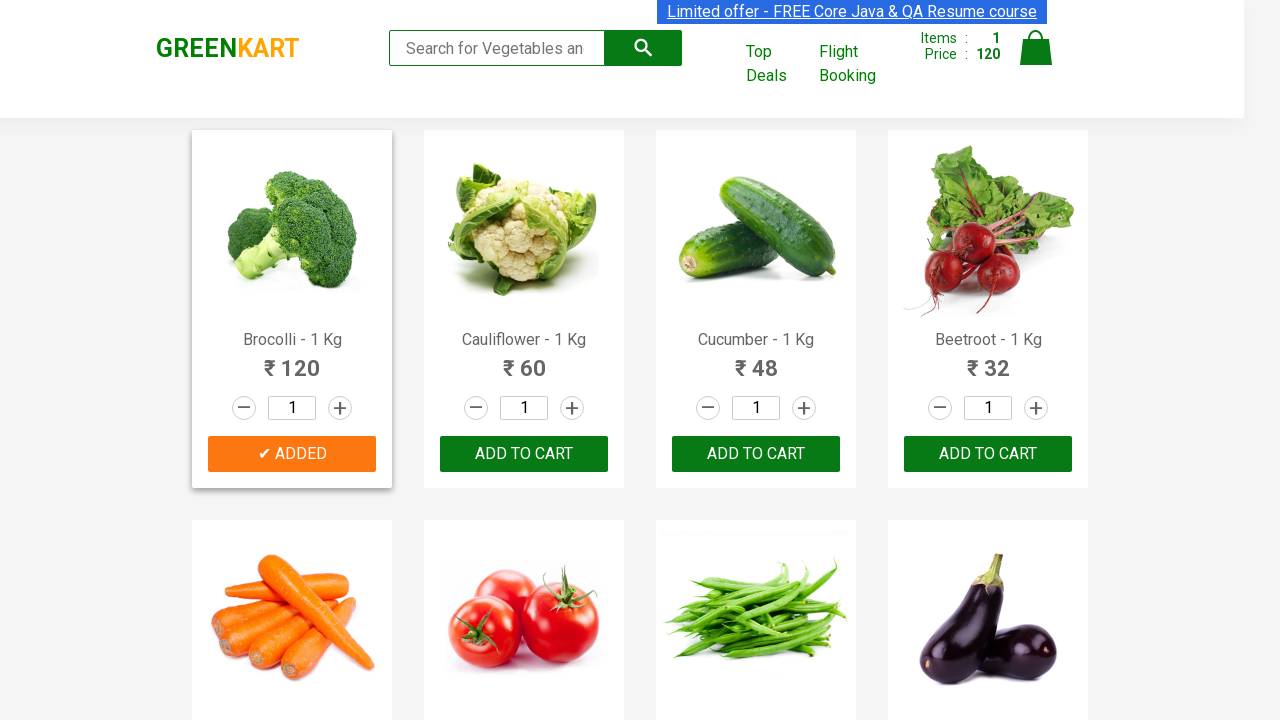

Located all add to cart buttons for product: Cucumber
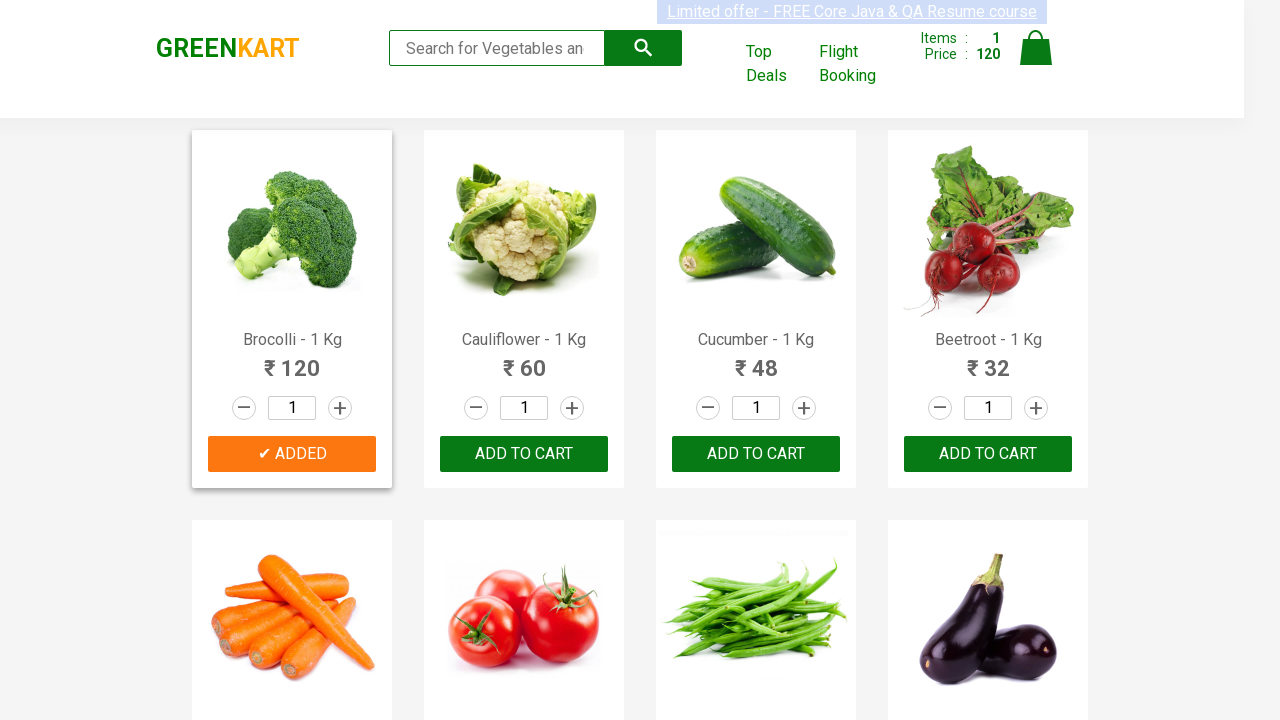

Clicked ADD TO CART button for Cucumber at (756, 454) on xpath=//div[@class='product-action'] >> nth=2
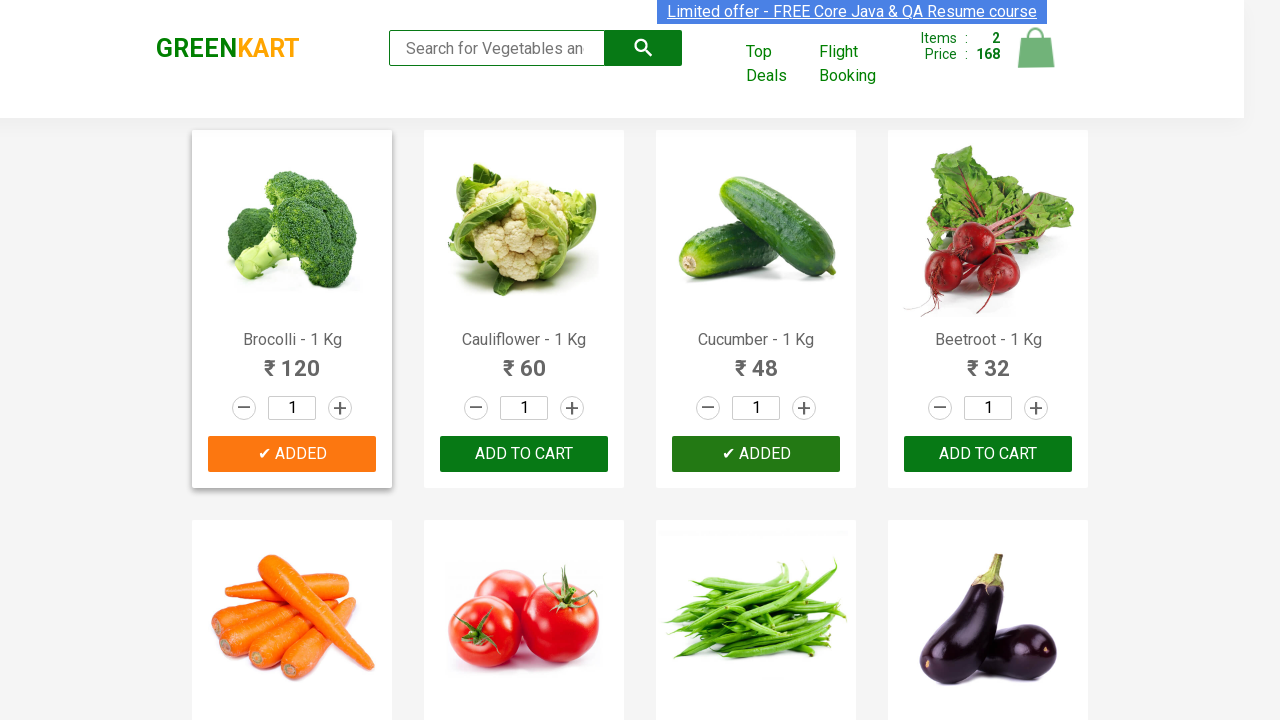

Retrieved product text: Beetroot - 1 Kg
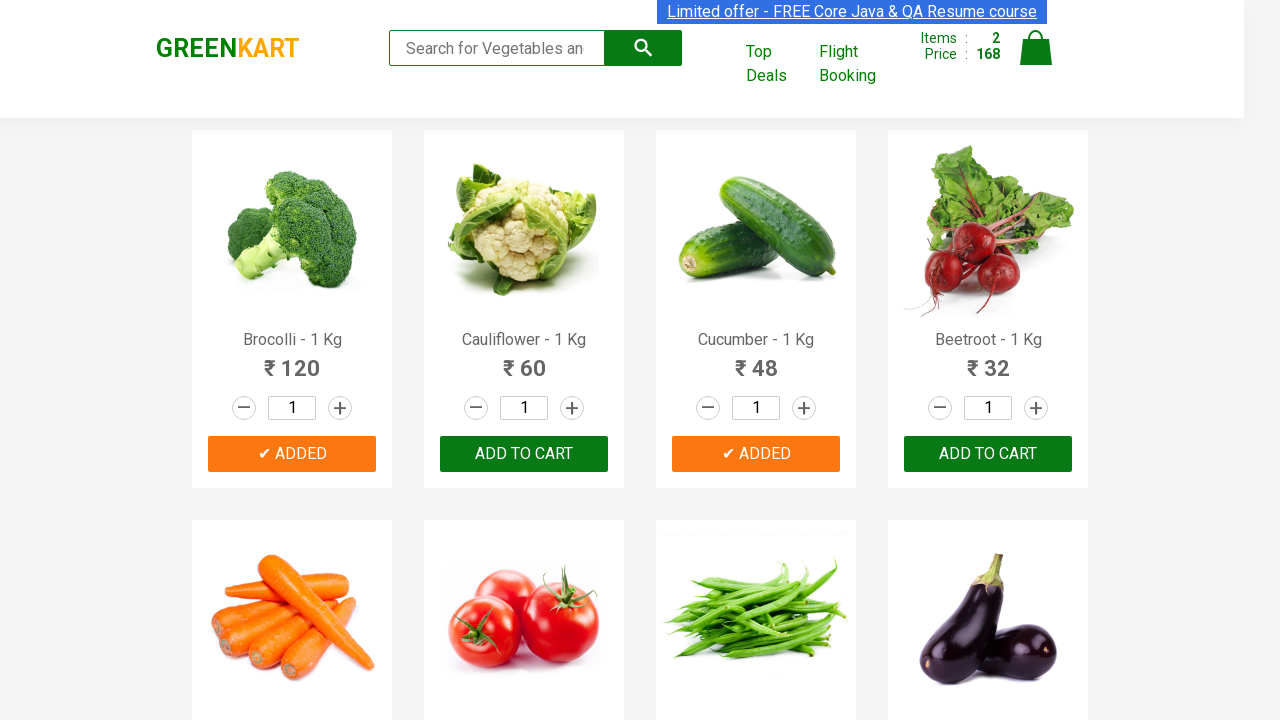

Located all add to cart buttons for product: Beetroot
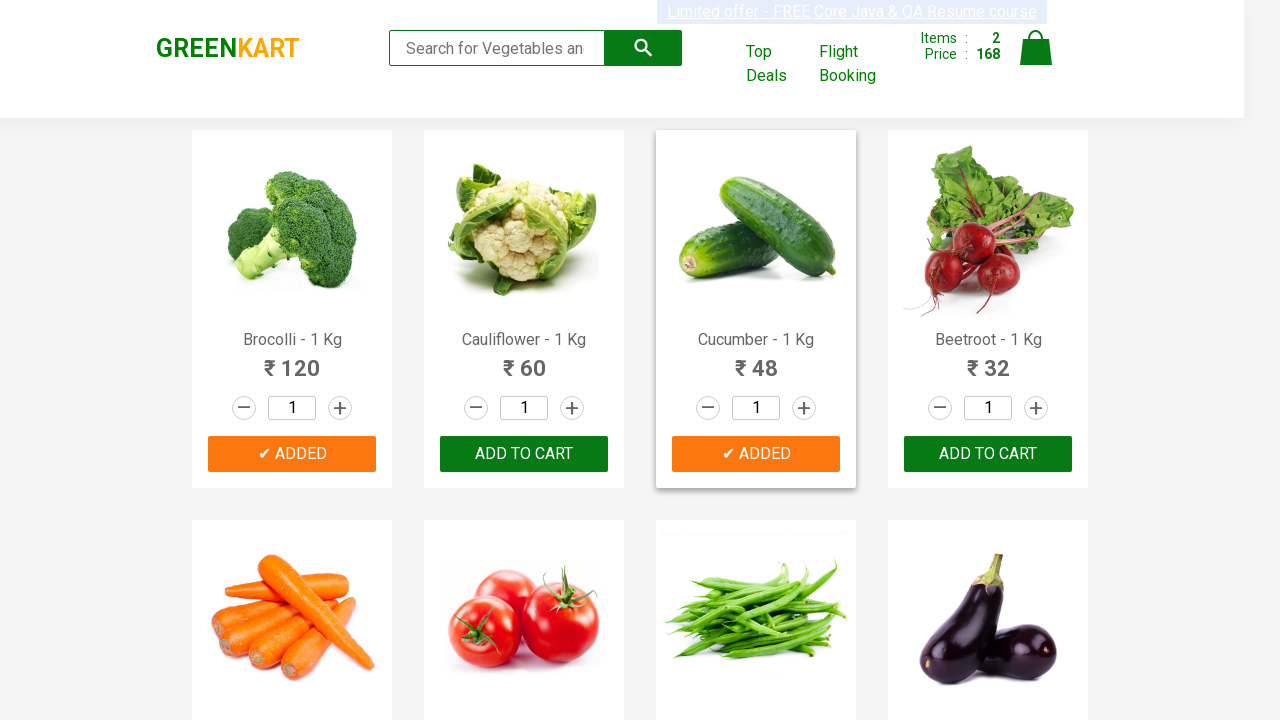

Clicked ADD TO CART button for Beetroot at (988, 454) on xpath=//div[@class='product-action'] >> nth=3
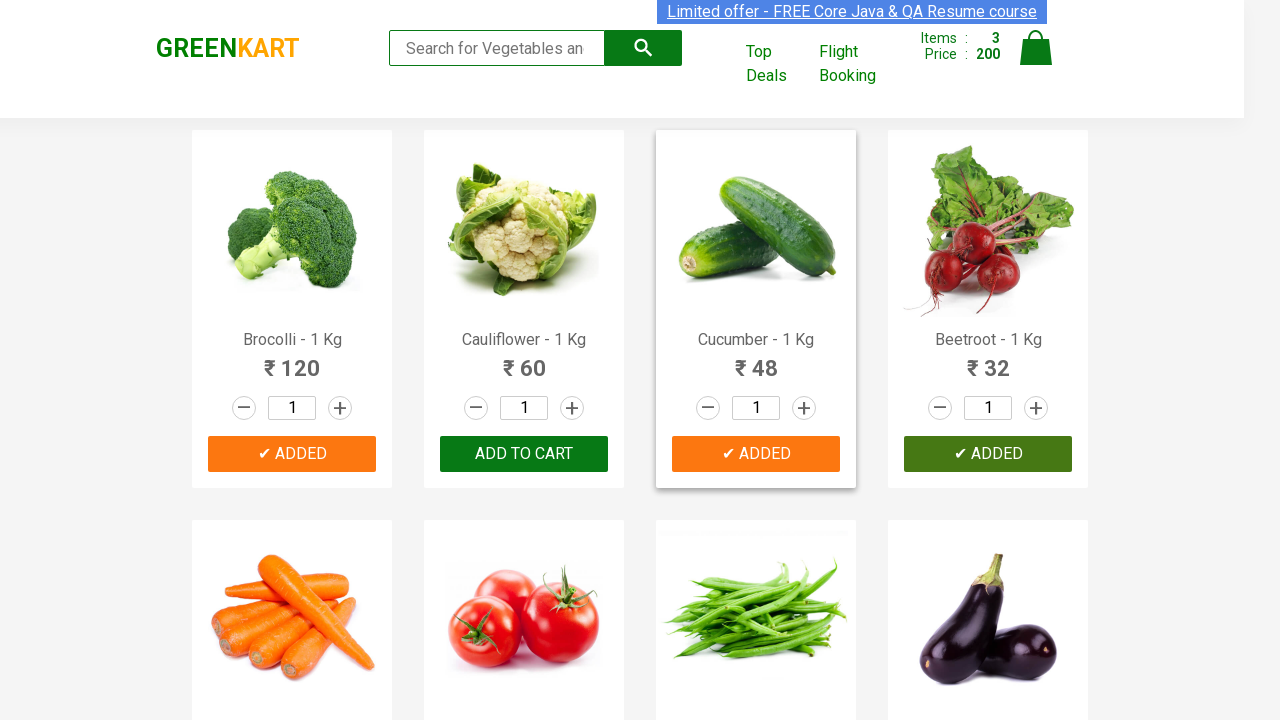

Successfully added all 3 products (Broccoli, Cucumber, Beetroot) to cart
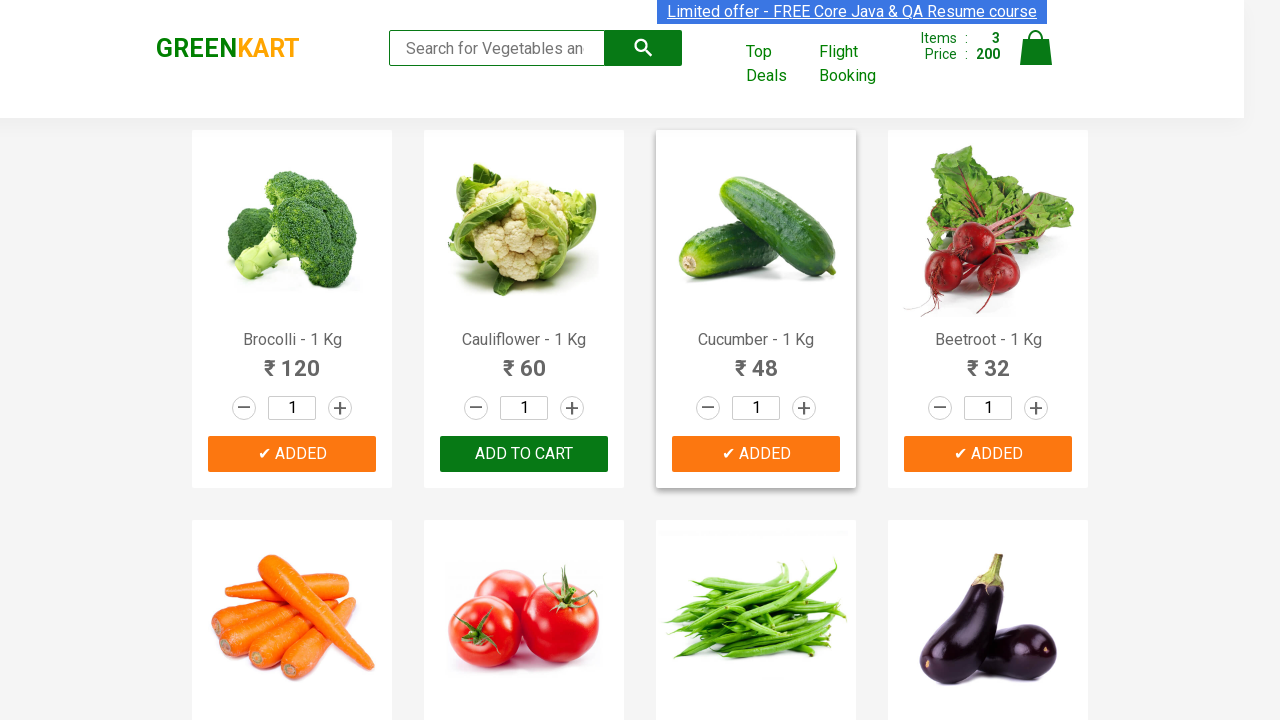

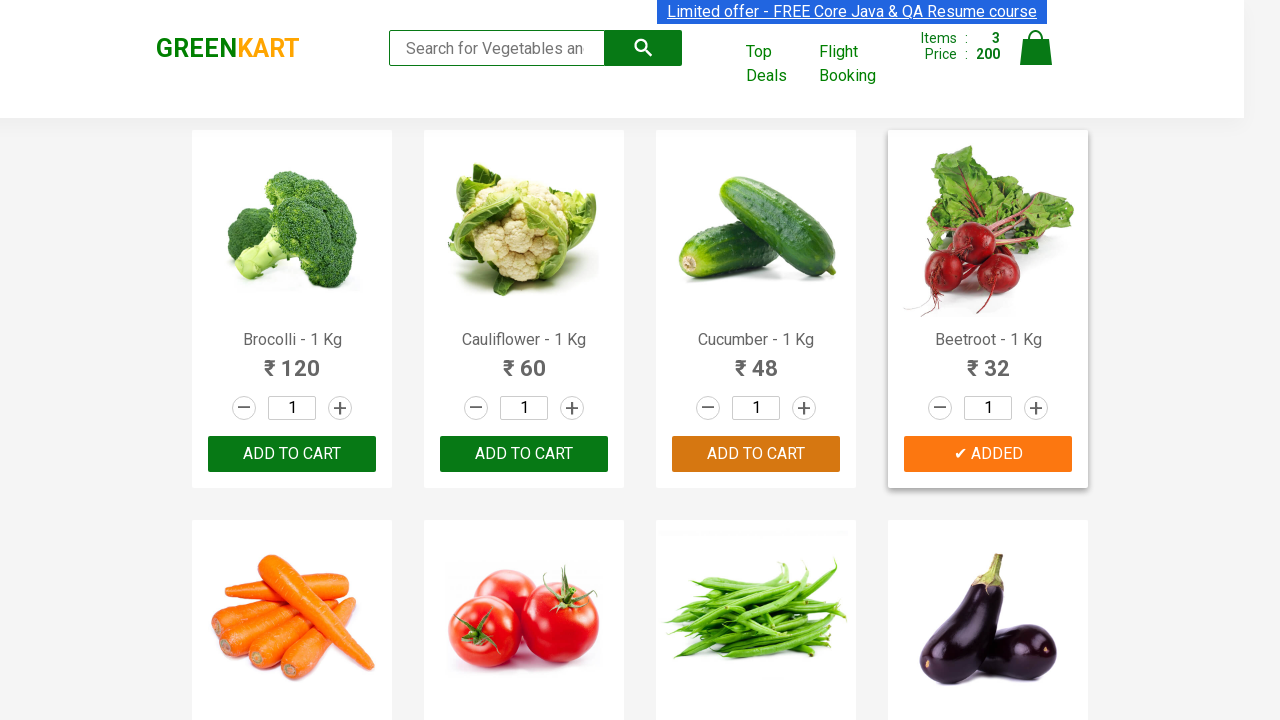